Tests that the currently active filter link is highlighted with selected class

Starting URL: https://demo.playwright.dev/todomvc

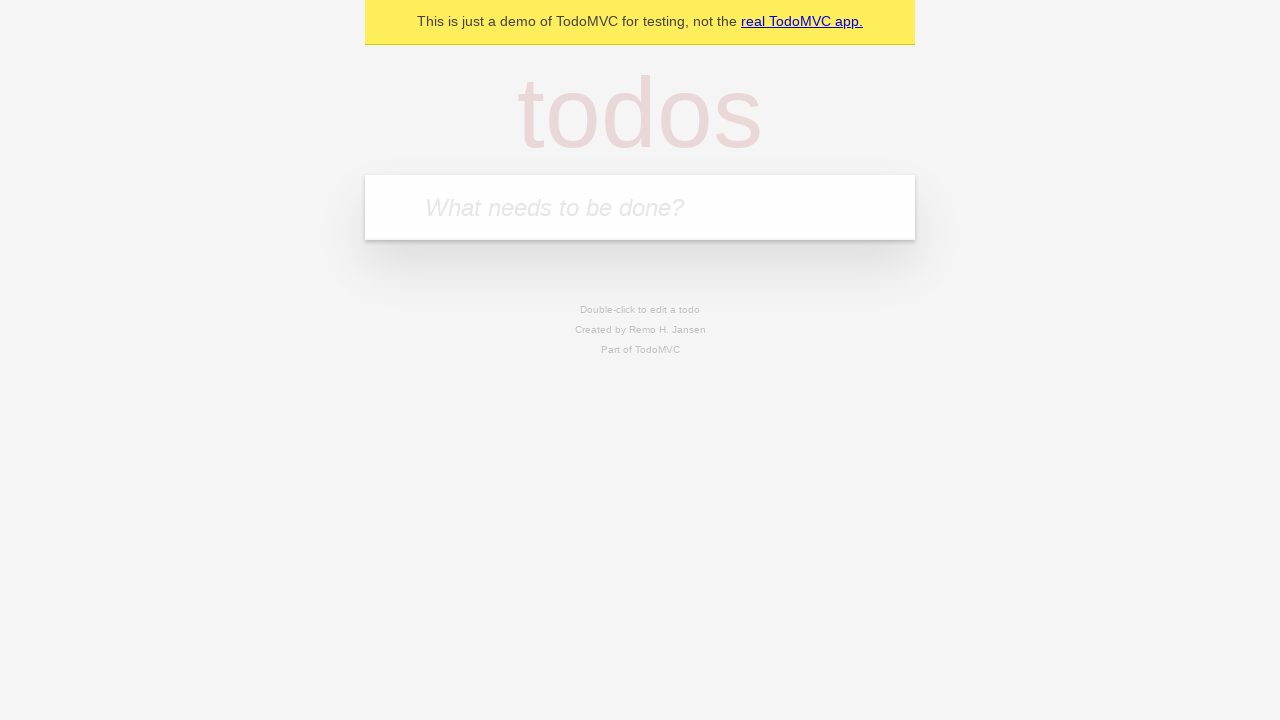

Filled todo input with 'buy some cheese' on internal:attr=[placeholder="What needs to be done?"i]
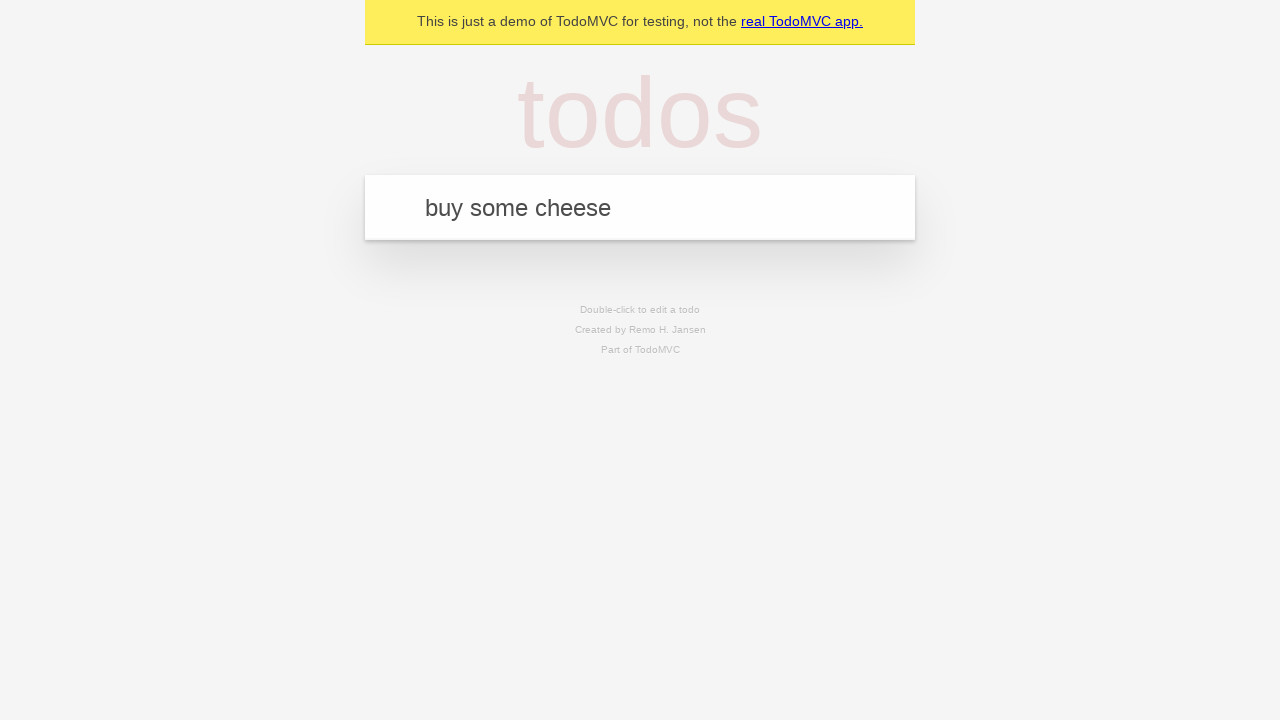

Pressed Enter to add first todo on internal:attr=[placeholder="What needs to be done?"i]
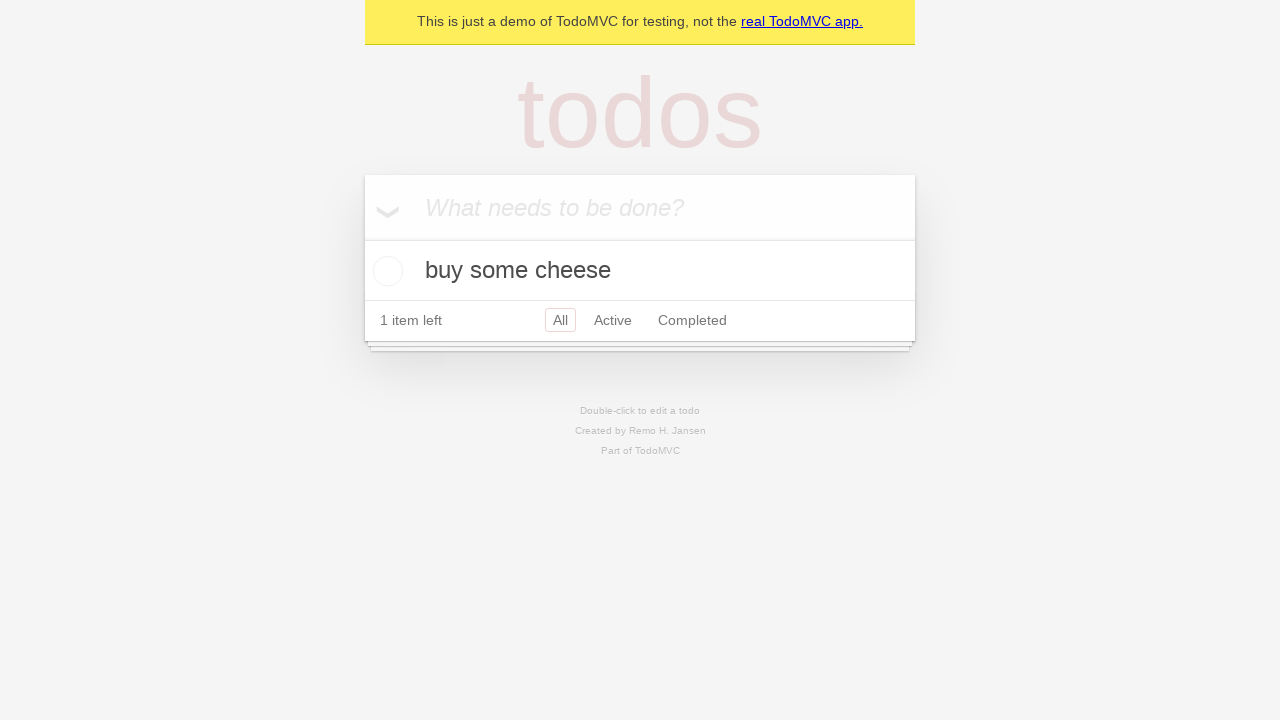

Filled todo input with 'feed the cat' on internal:attr=[placeholder="What needs to be done?"i]
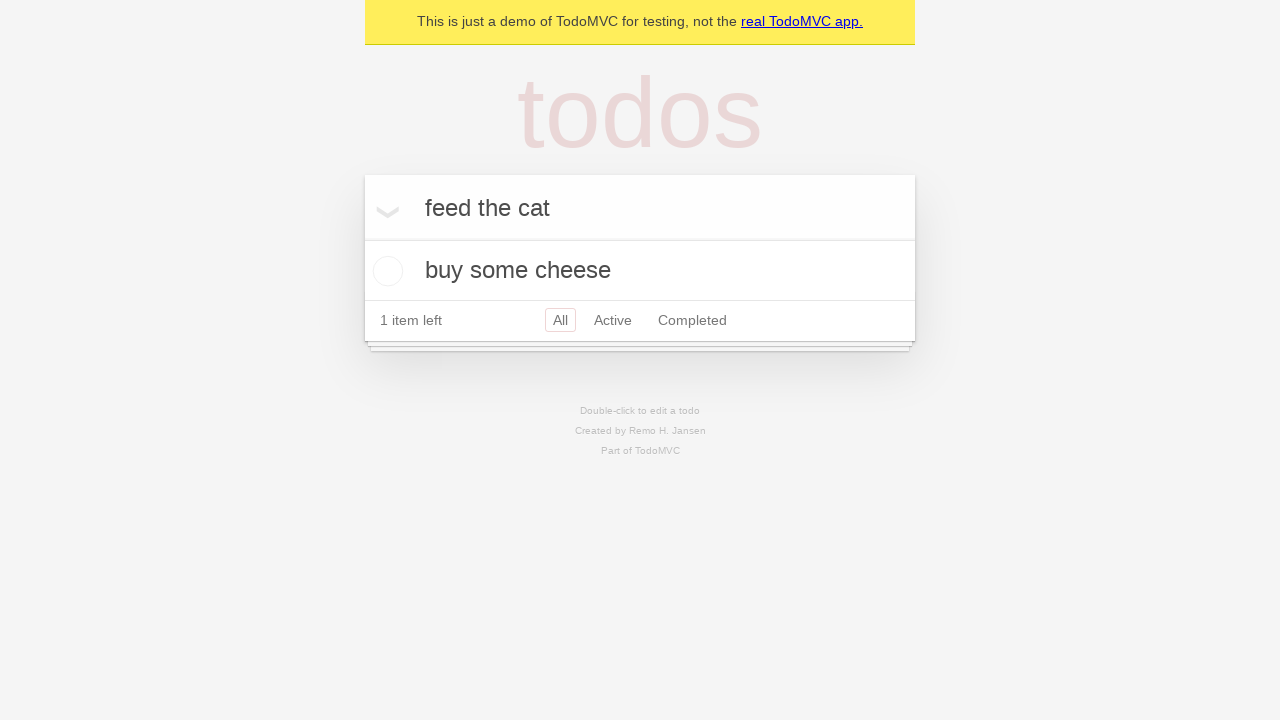

Pressed Enter to add second todo on internal:attr=[placeholder="What needs to be done?"i]
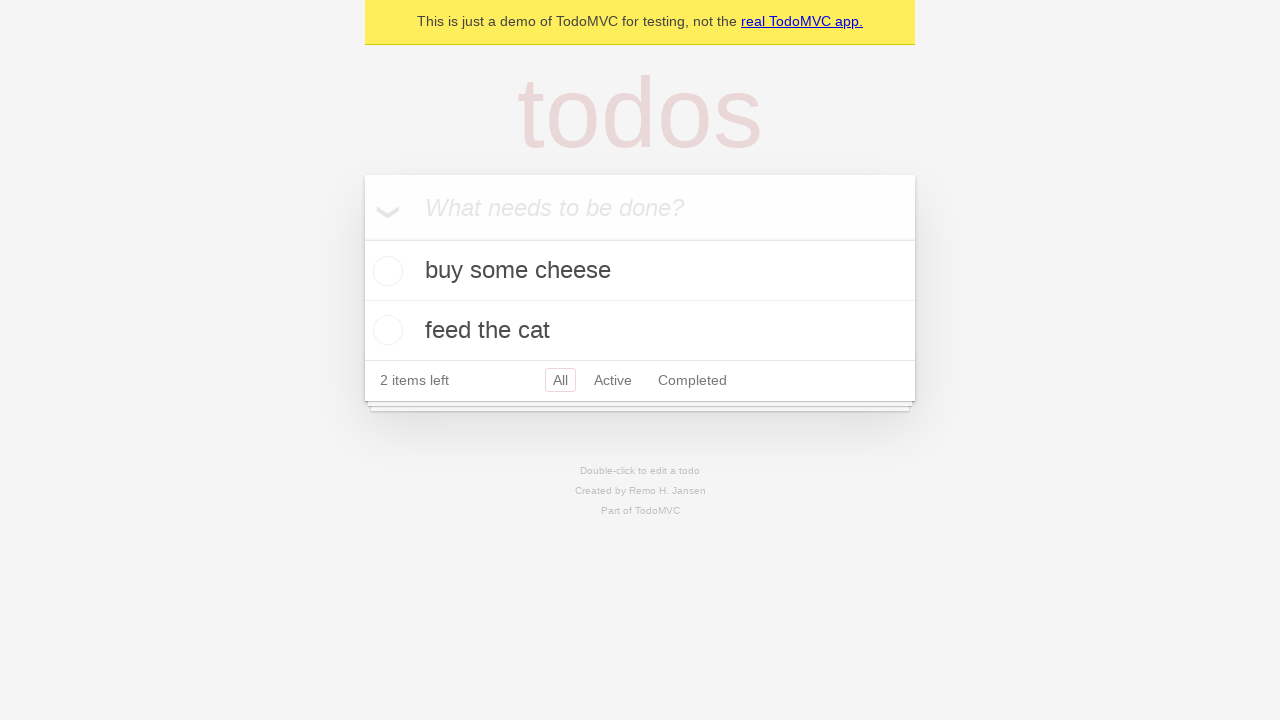

Filled todo input with 'book a doctors appointment' on internal:attr=[placeholder="What needs to be done?"i]
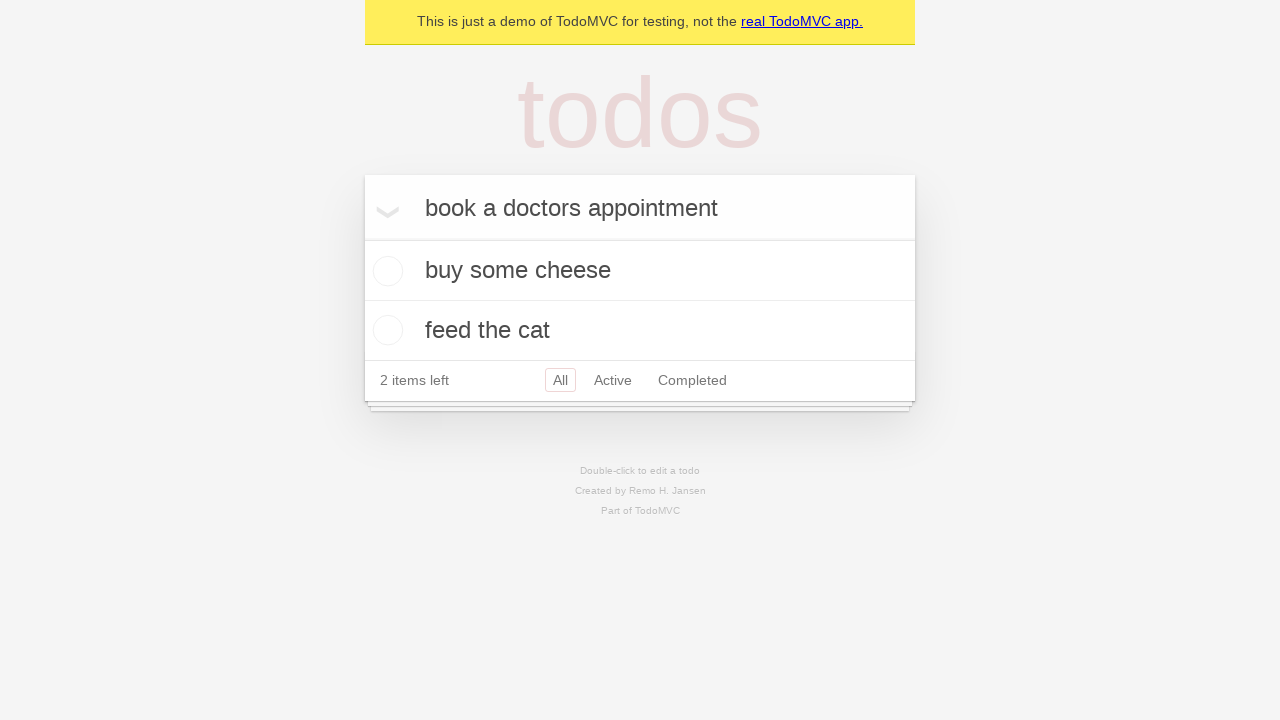

Pressed Enter to add third todo on internal:attr=[placeholder="What needs to be done?"i]
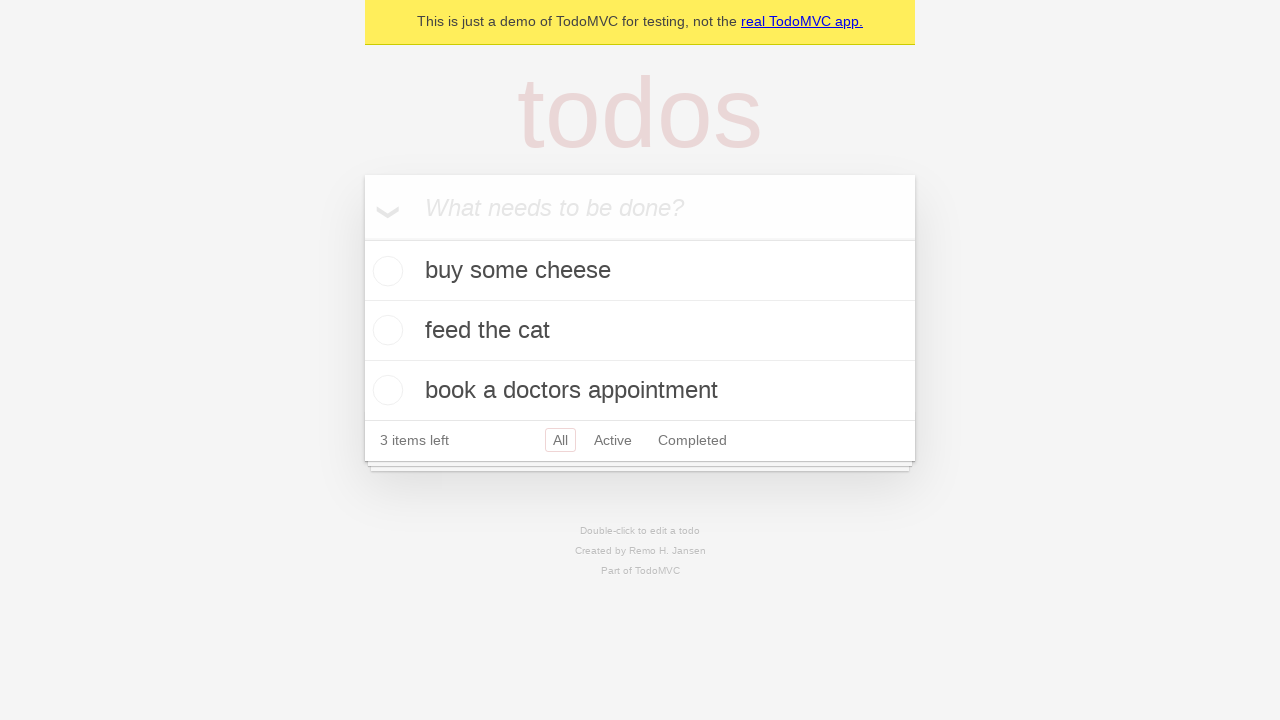

Clicked Active filter link at (613, 440) on internal:role=link[name="Active"i]
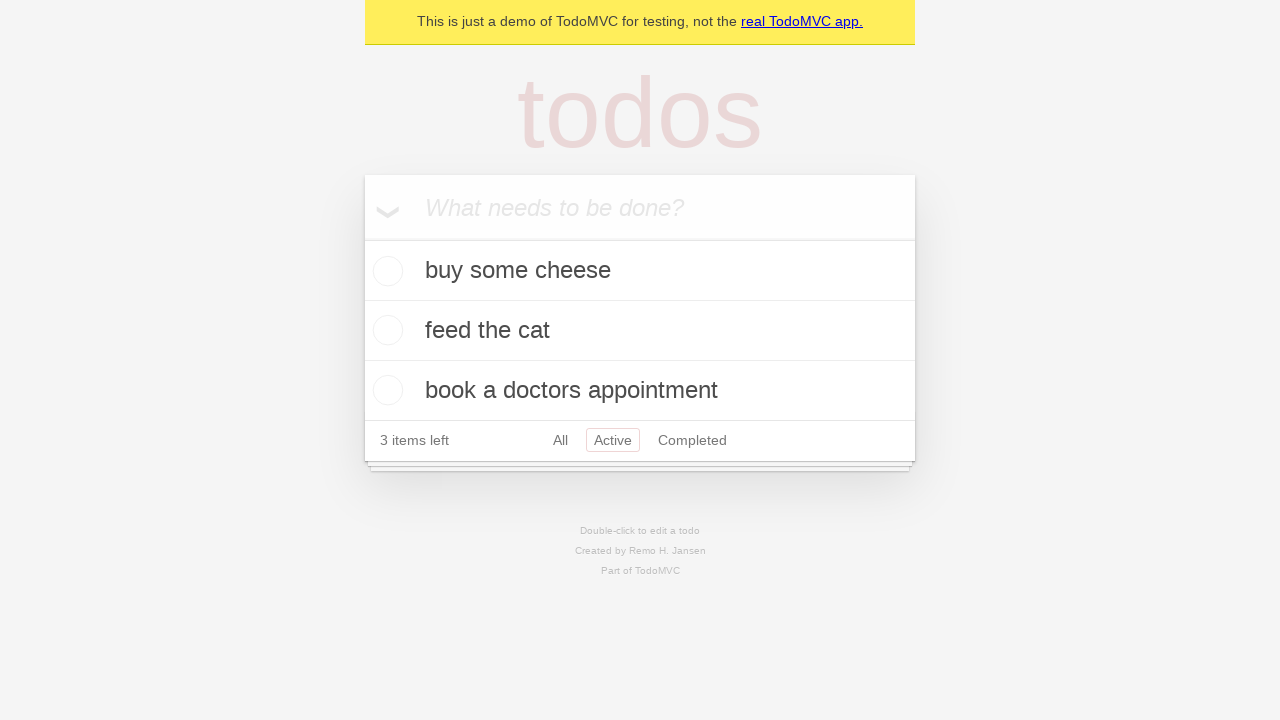

Clicked Completed filter link to verify it becomes highlighted at (692, 440) on internal:role=link[name="Completed"i]
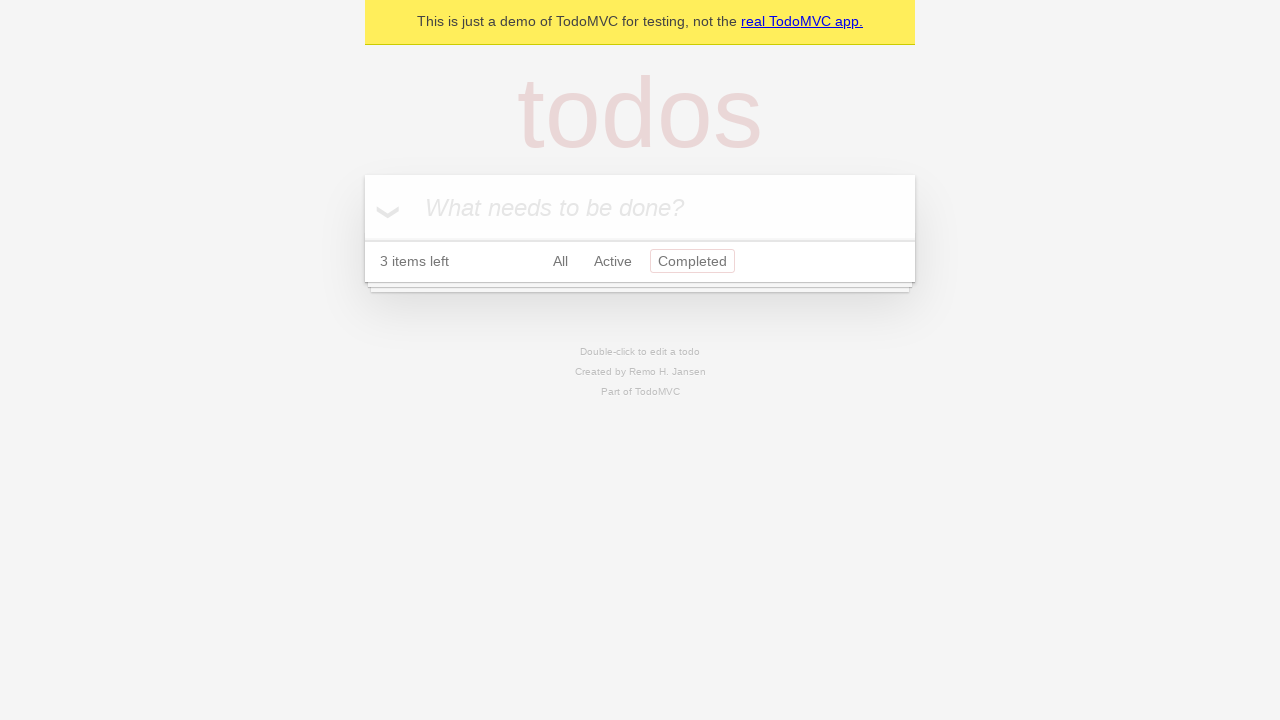

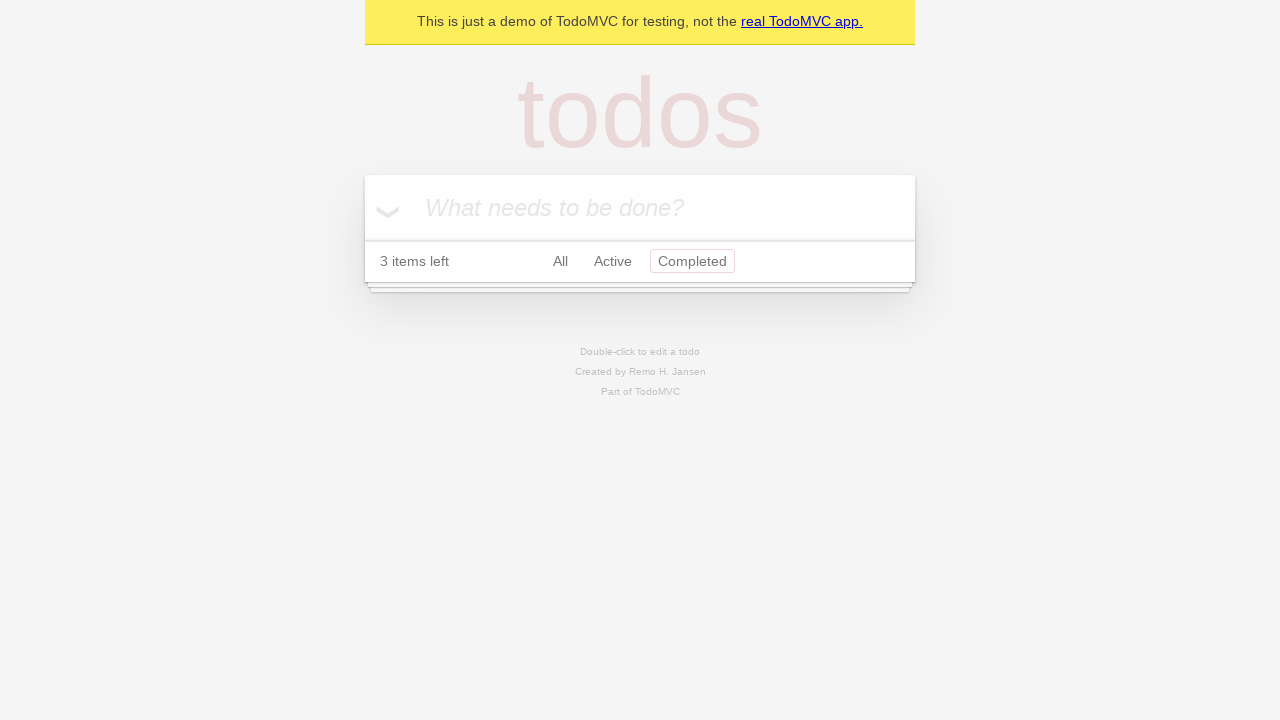